Navigates to an automation practice page, scrolls down to a table, and interacts with table elements to verify structure and content

Starting URL: https://rahulshettyacademy.com/AutomationPractice/

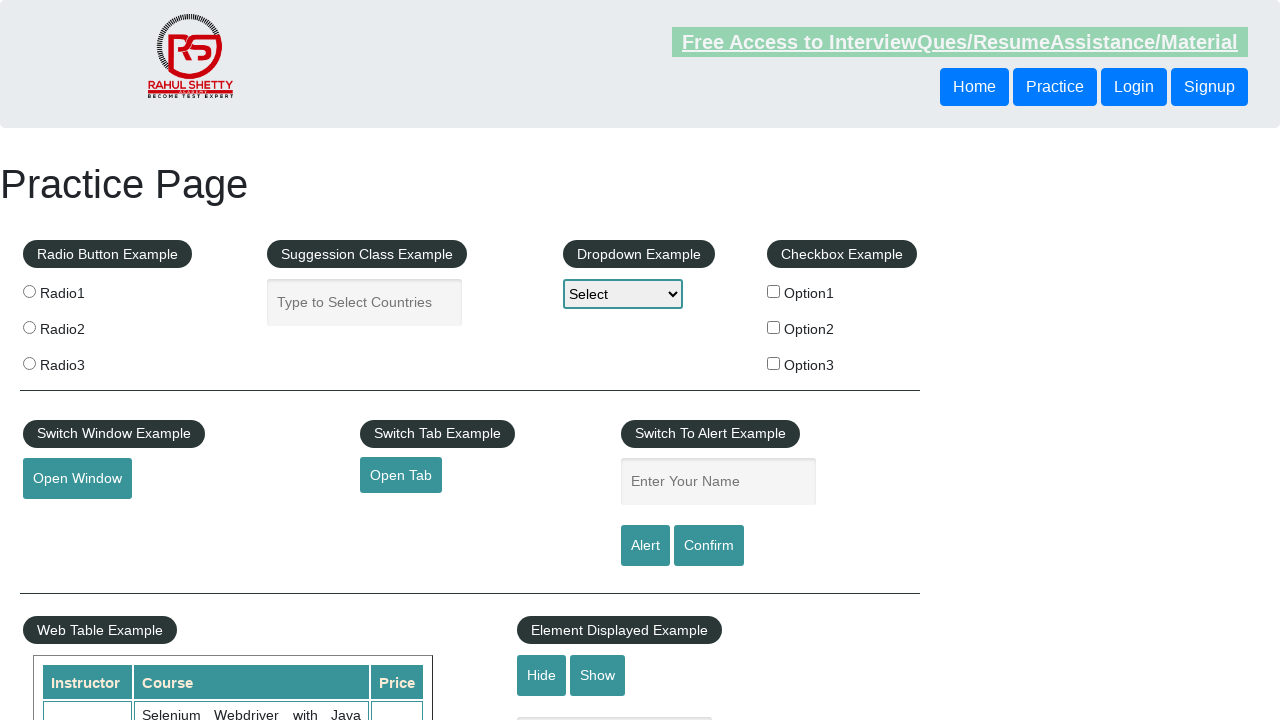

Scrolled down 500 pixels to reveal table
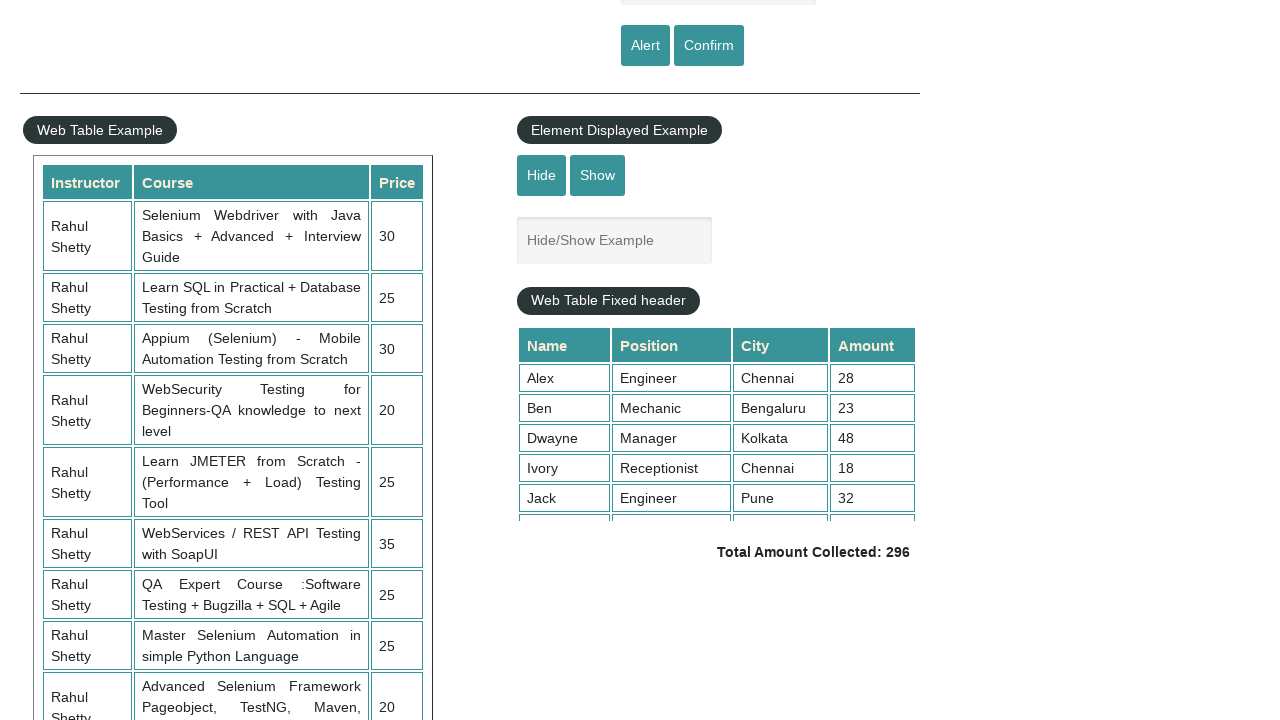

Waited for table with id 'product' to load
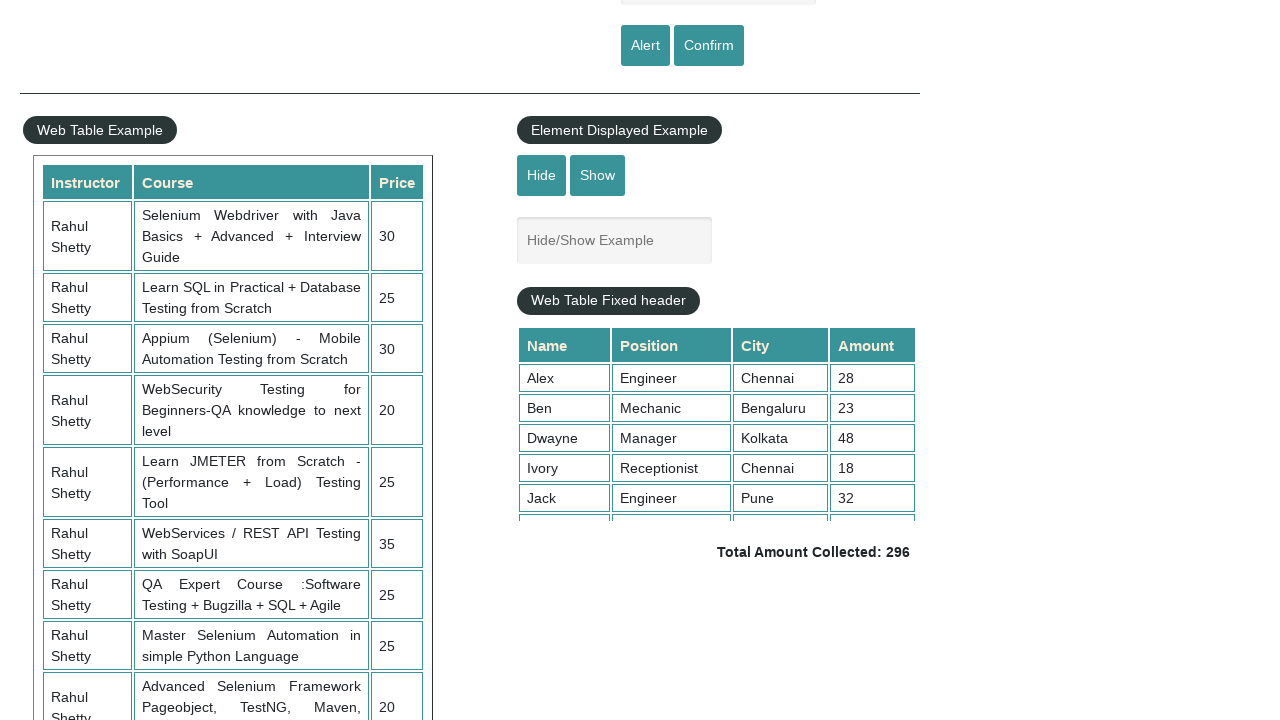

Located table element with id 'product'
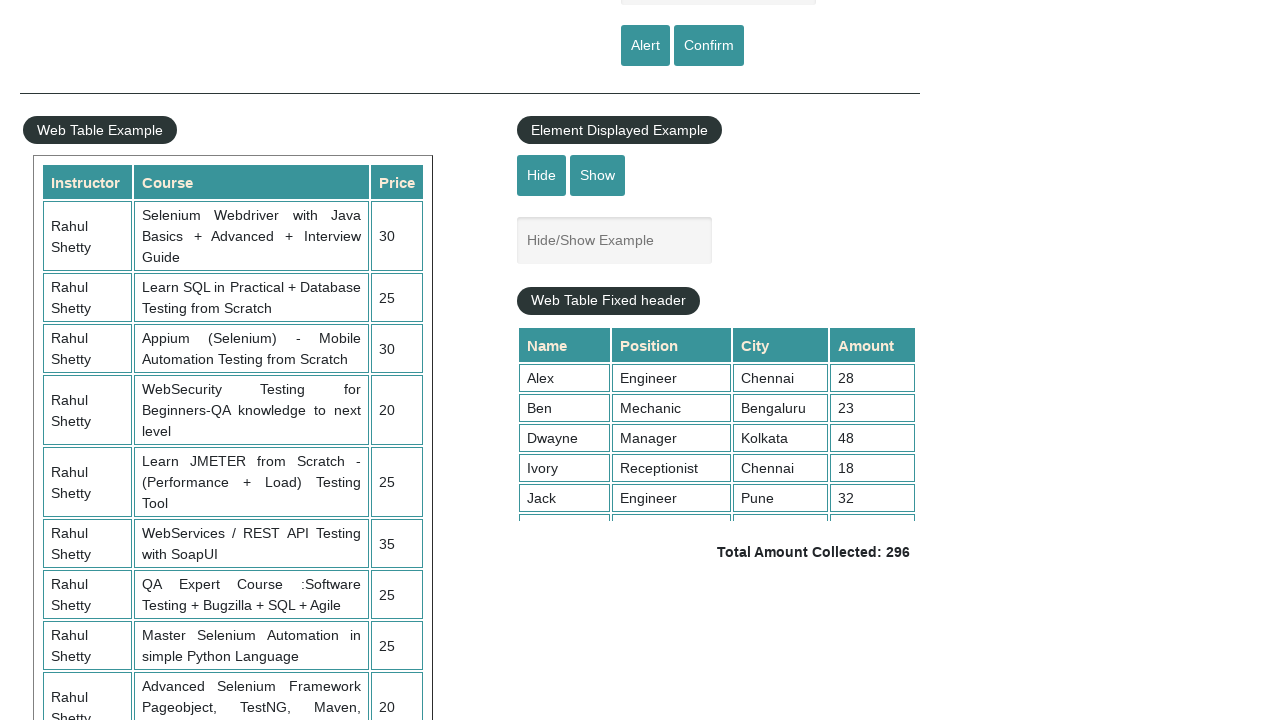

Retrieved all table rows - found 21 rows
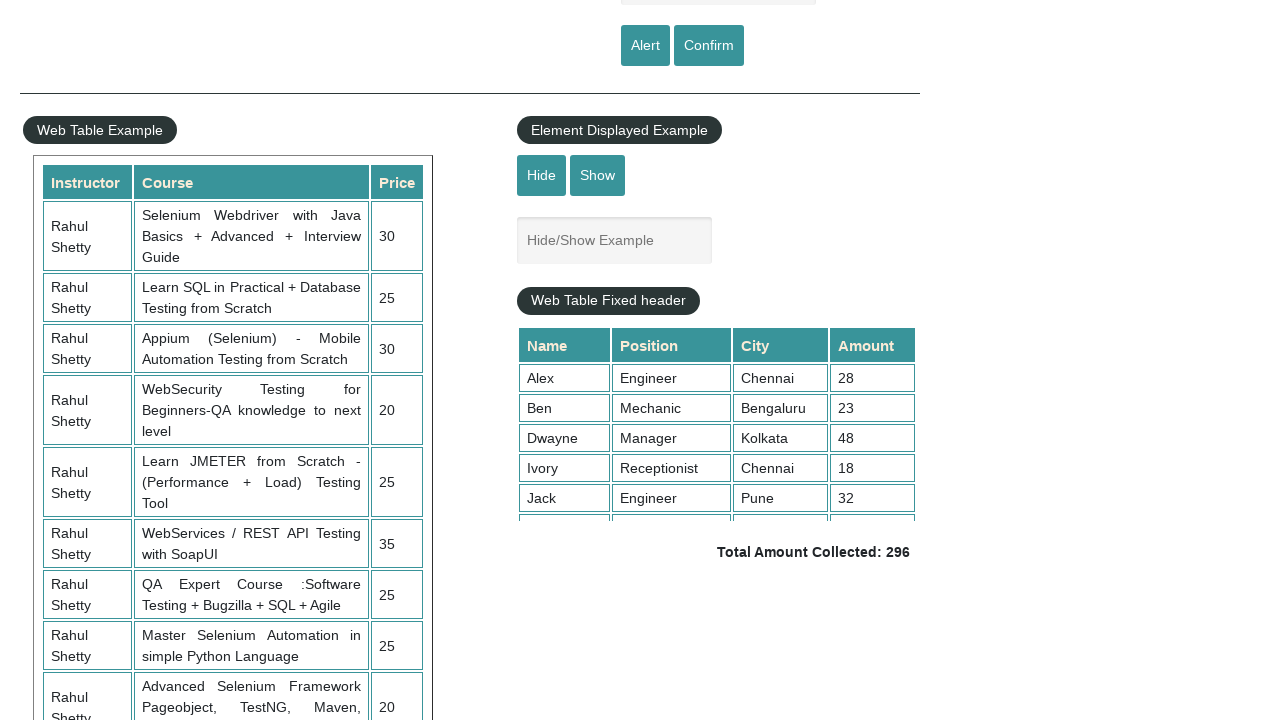

Retrieved all table headers - found 7 headers
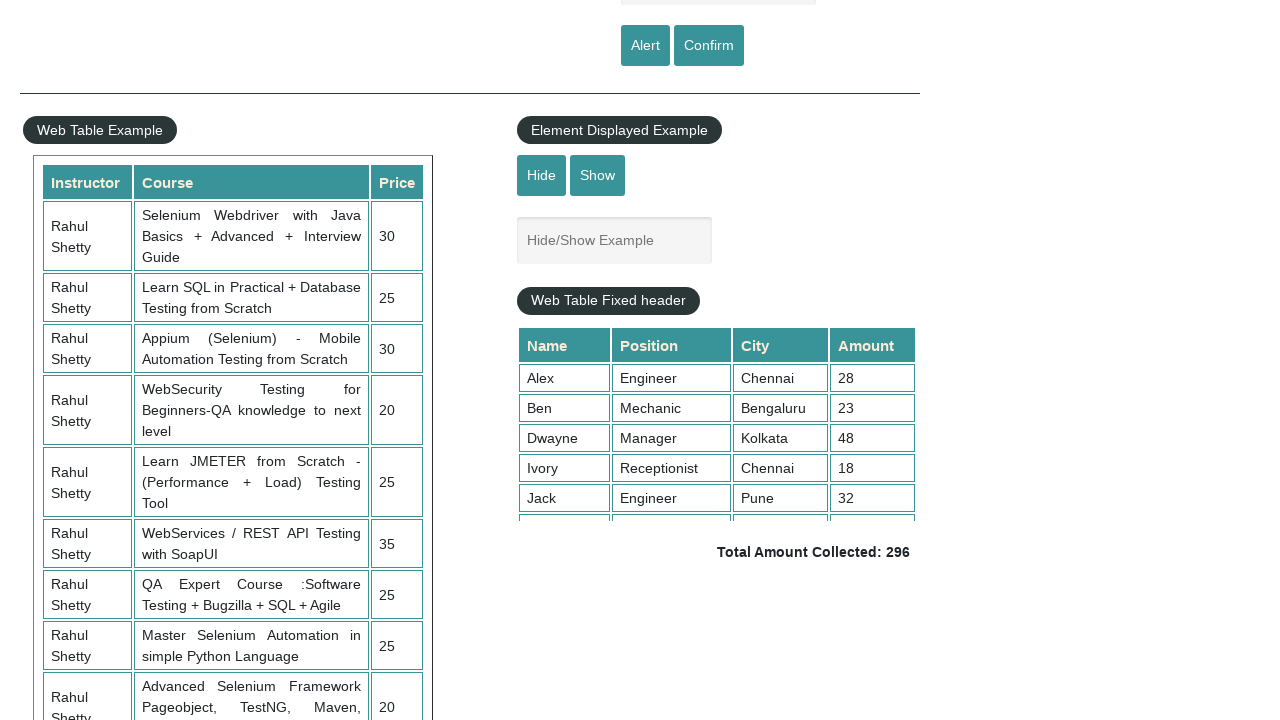

Retrieved cells from third row - found 3 cells
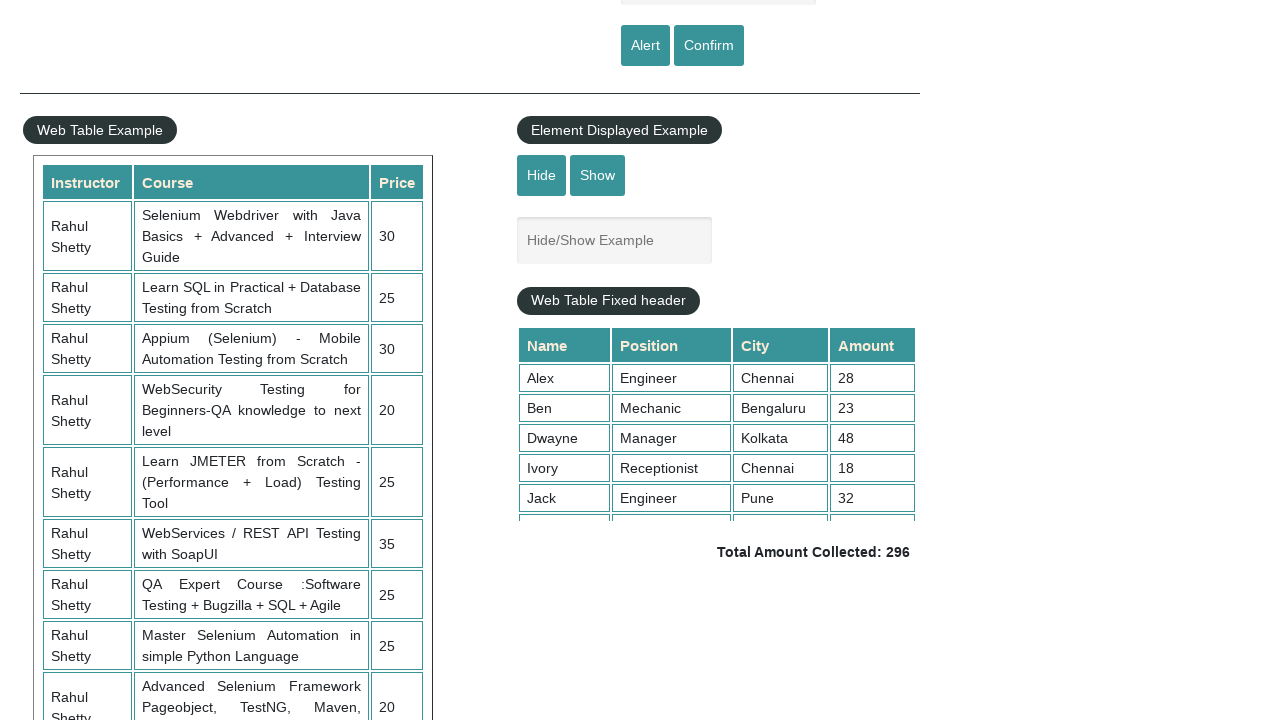

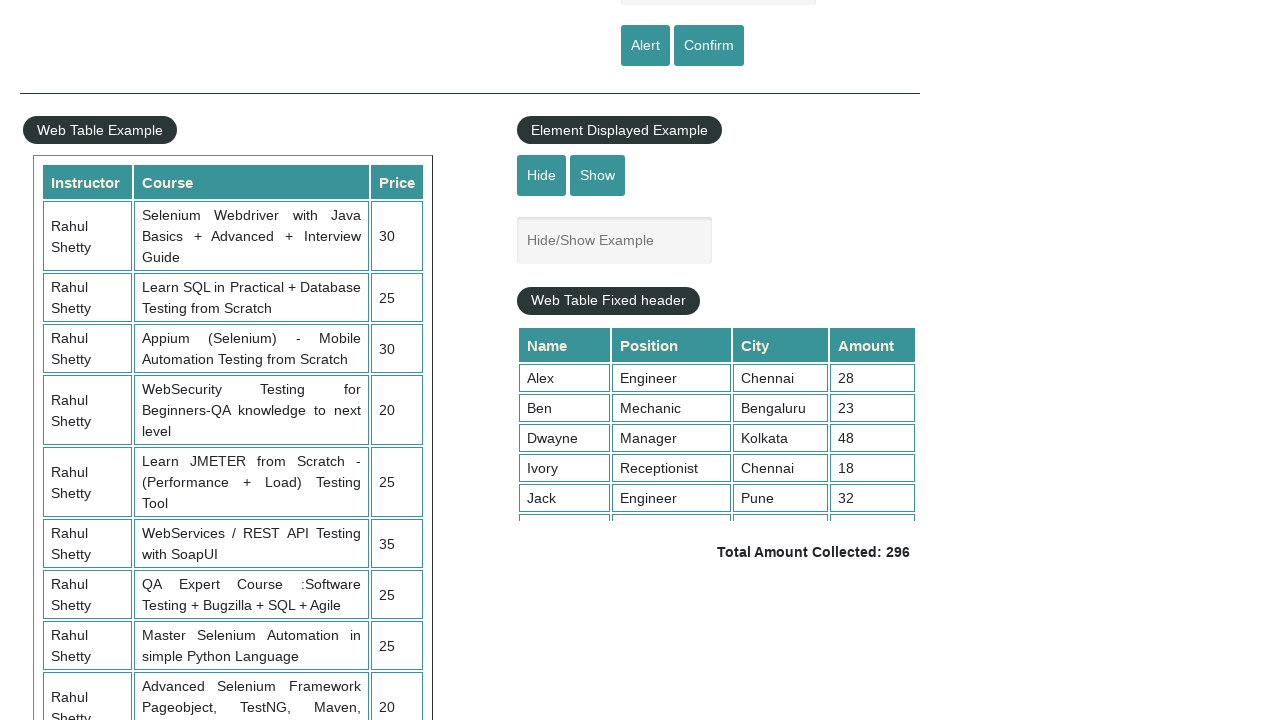